Tests that entered text is trimmed when editing a todo item

Starting URL: https://demo.playwright.dev/todomvc

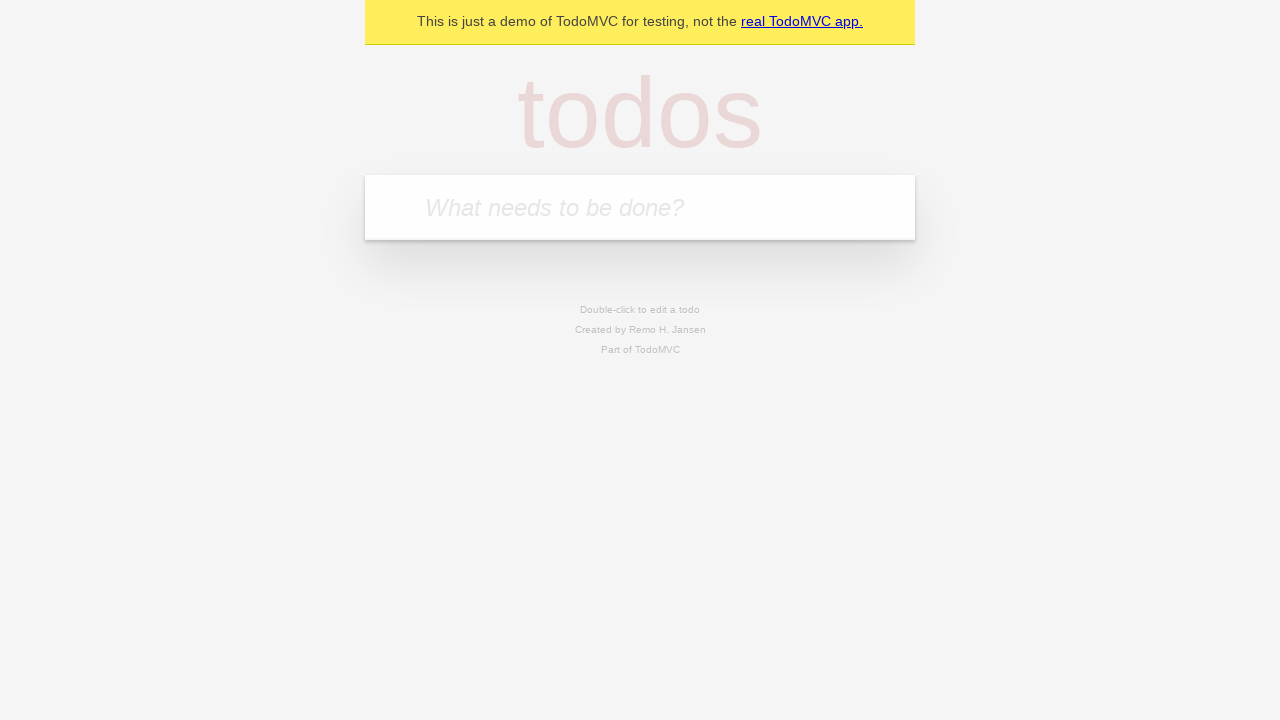

Located the 'What needs to be done?' input field
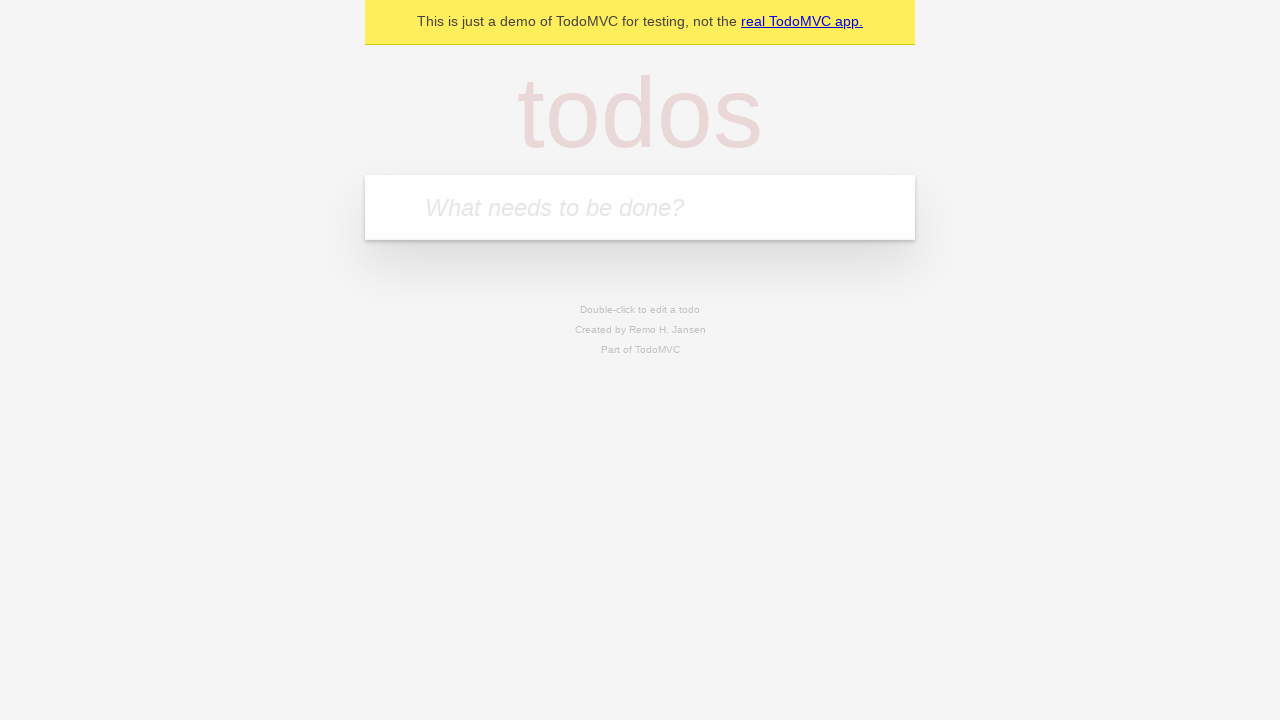

Filled todo input with 'buy some cheese' on internal:attr=[placeholder="What needs to be done?"i]
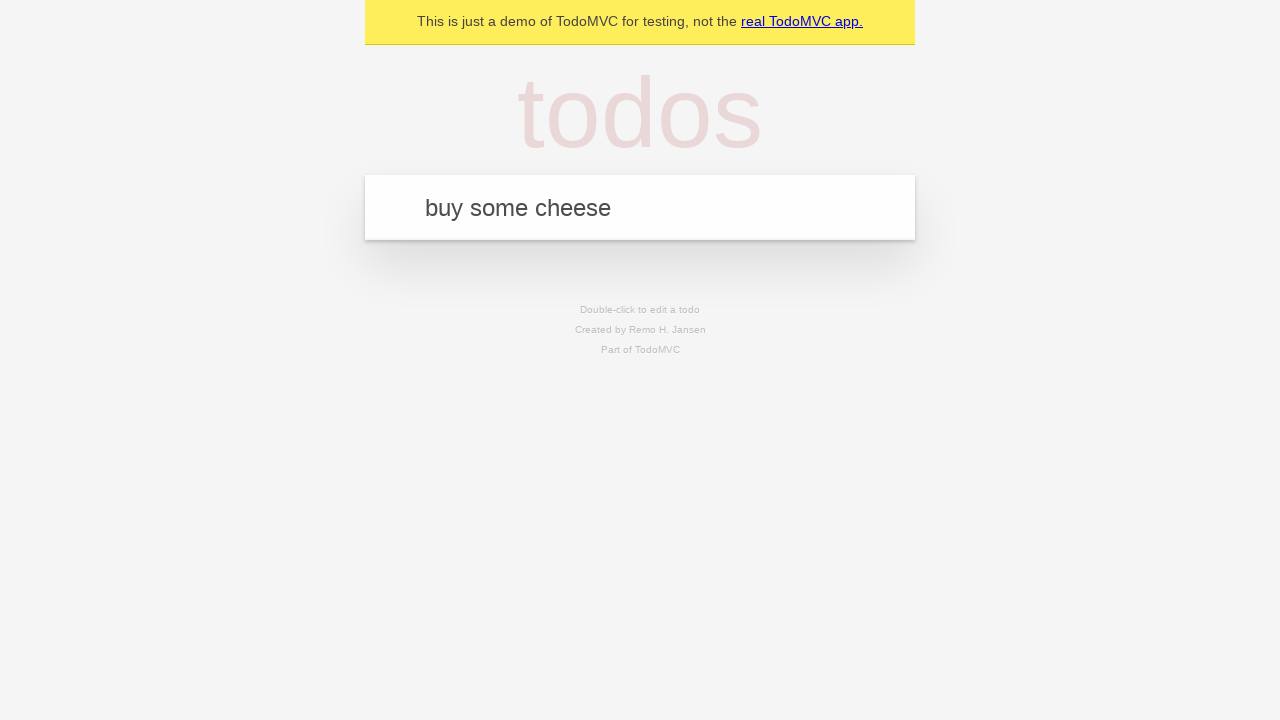

Pressed Enter to create todo 'buy some cheese' on internal:attr=[placeholder="What needs to be done?"i]
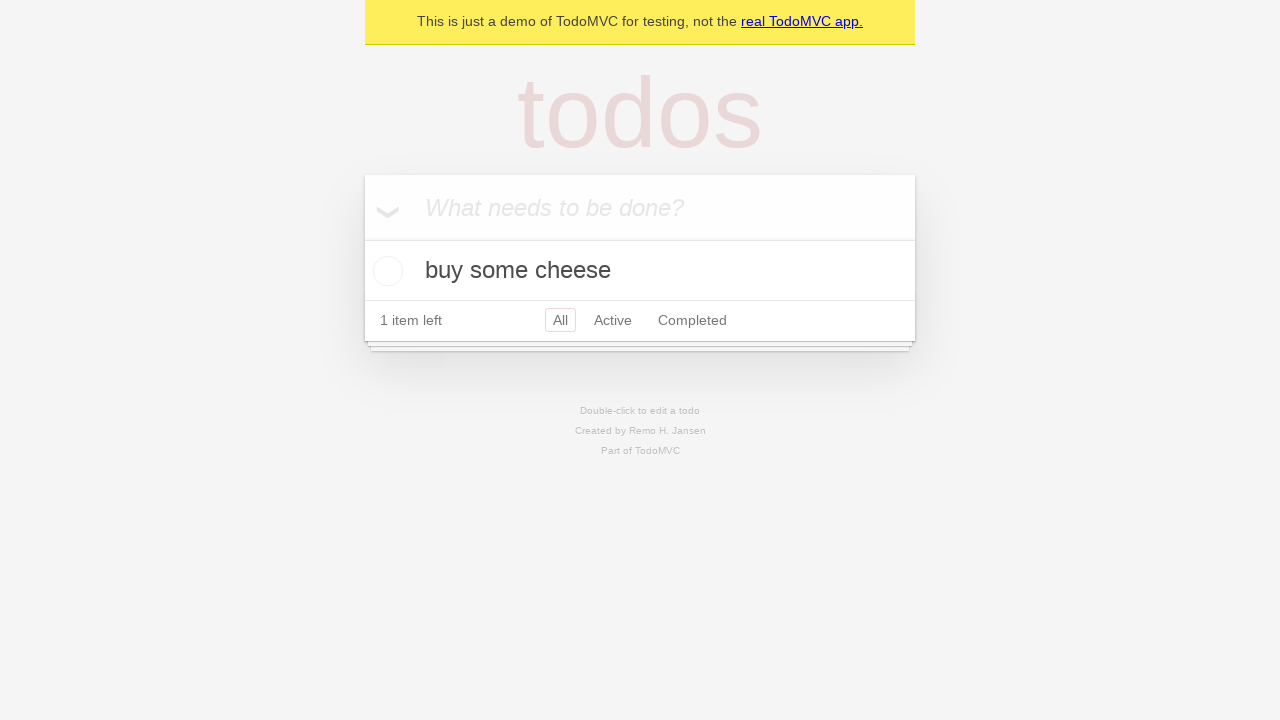

Filled todo input with 'feed the cat' on internal:attr=[placeholder="What needs to be done?"i]
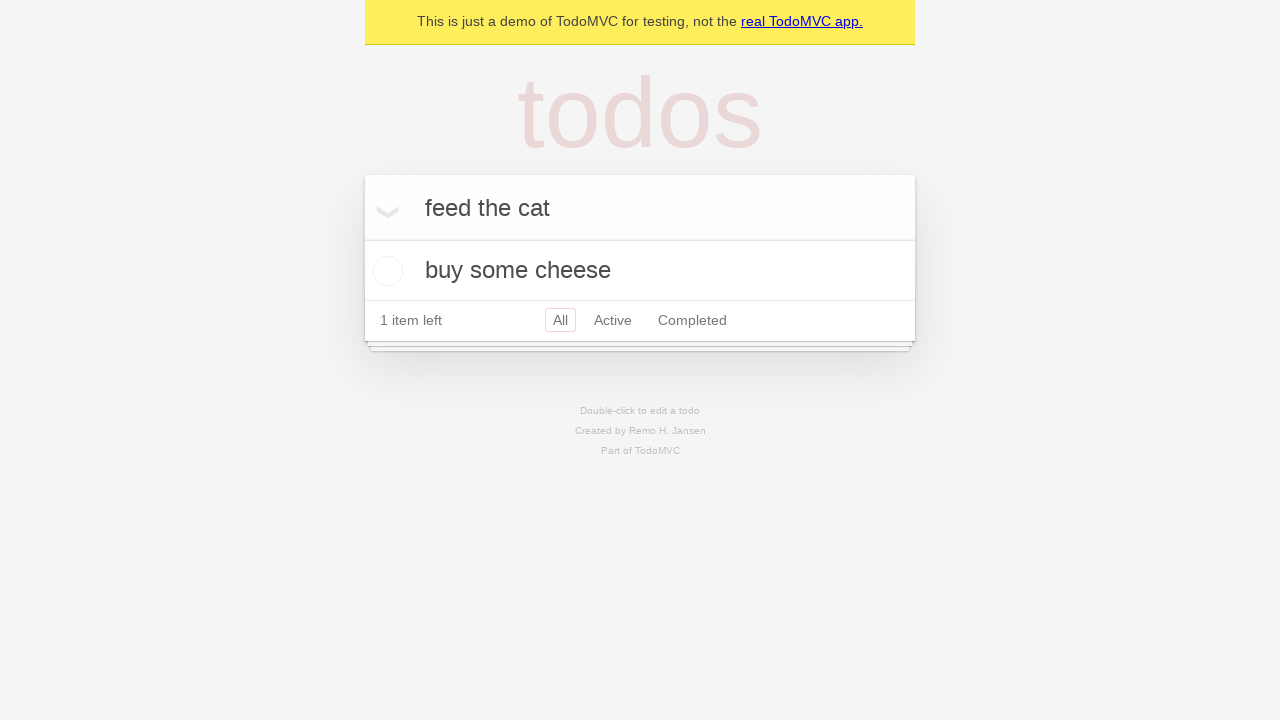

Pressed Enter to create todo 'feed the cat' on internal:attr=[placeholder="What needs to be done?"i]
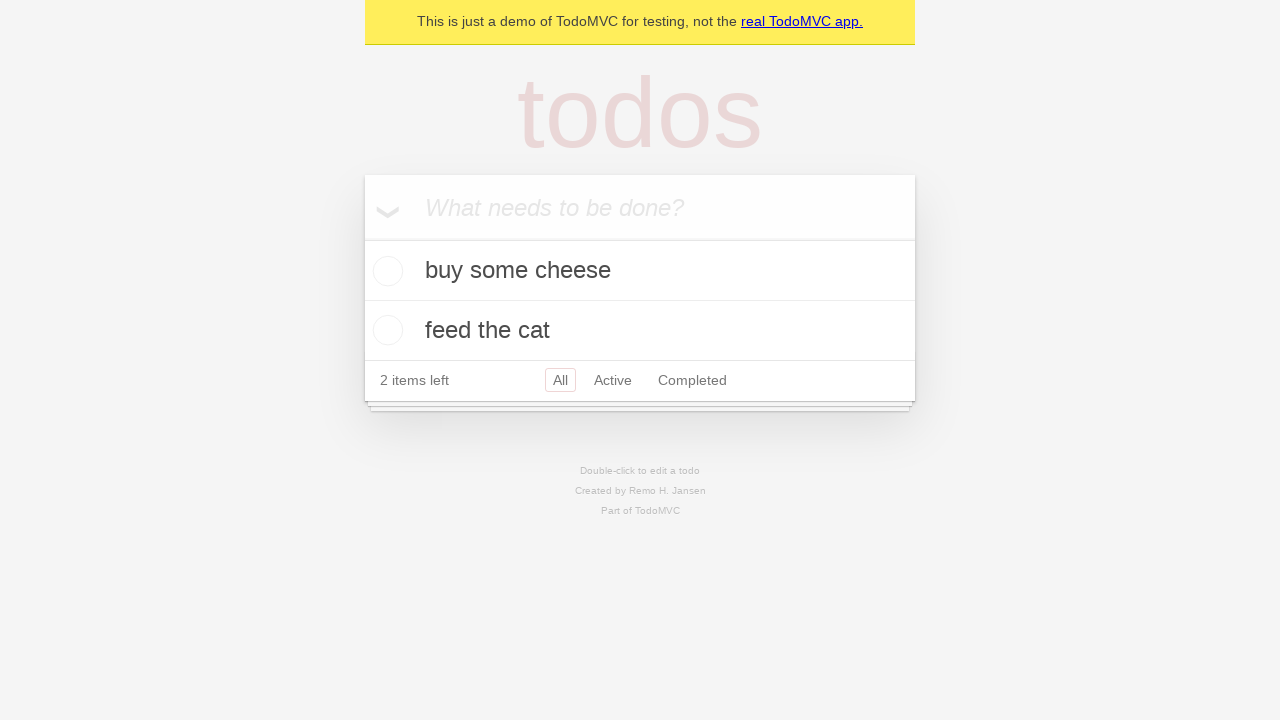

Filled todo input with 'book a doctors appointment' on internal:attr=[placeholder="What needs to be done?"i]
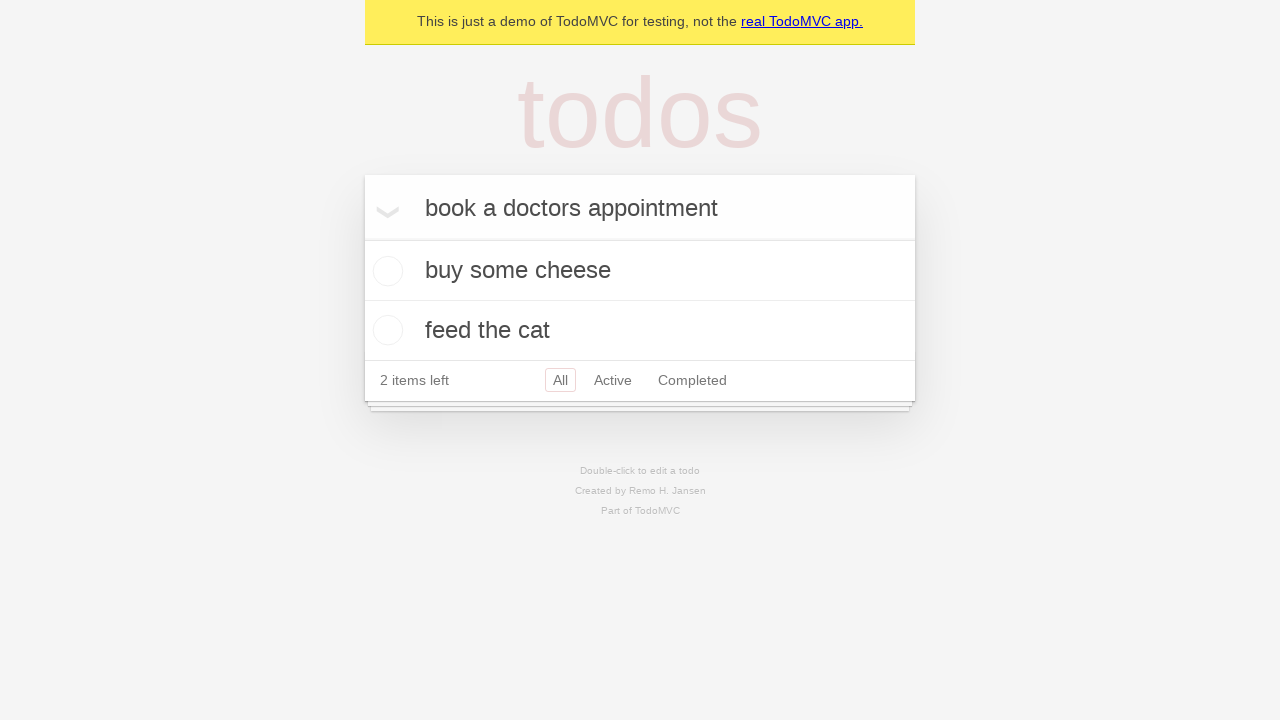

Pressed Enter to create todo 'book a doctors appointment' on internal:attr=[placeholder="What needs to be done?"i]
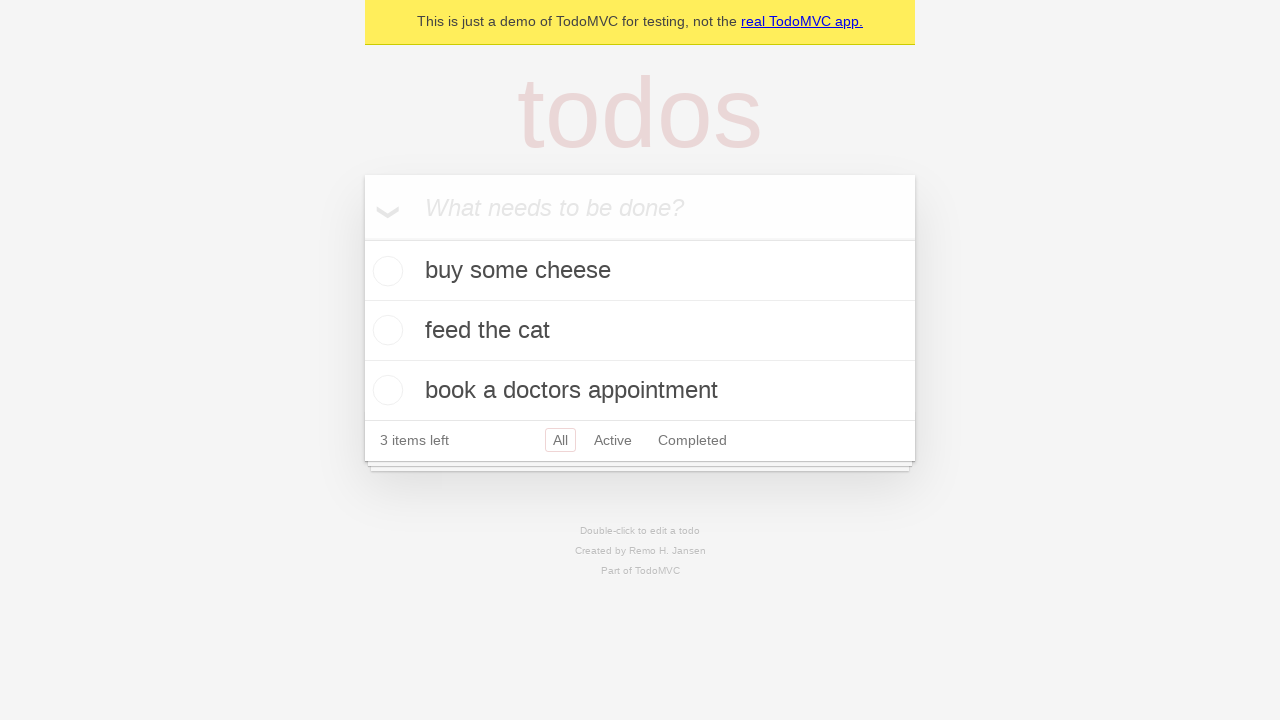

Waited for all 3 todo items to load
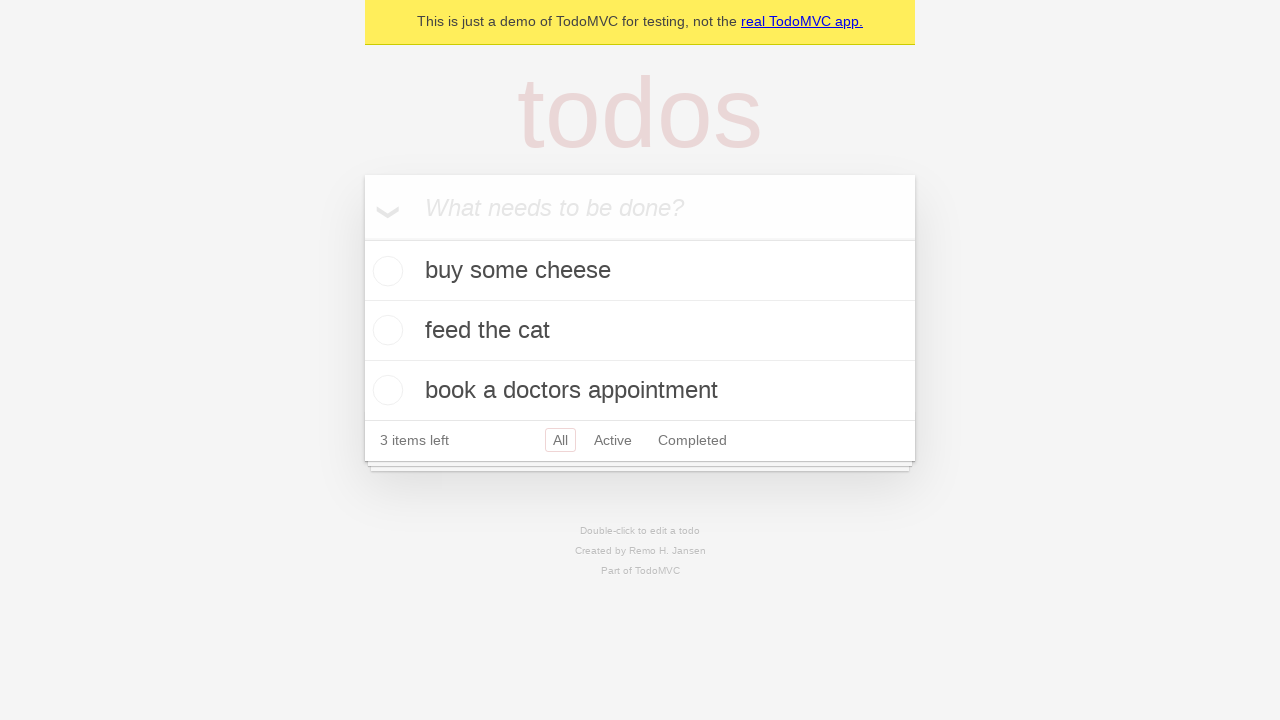

Located all todo items
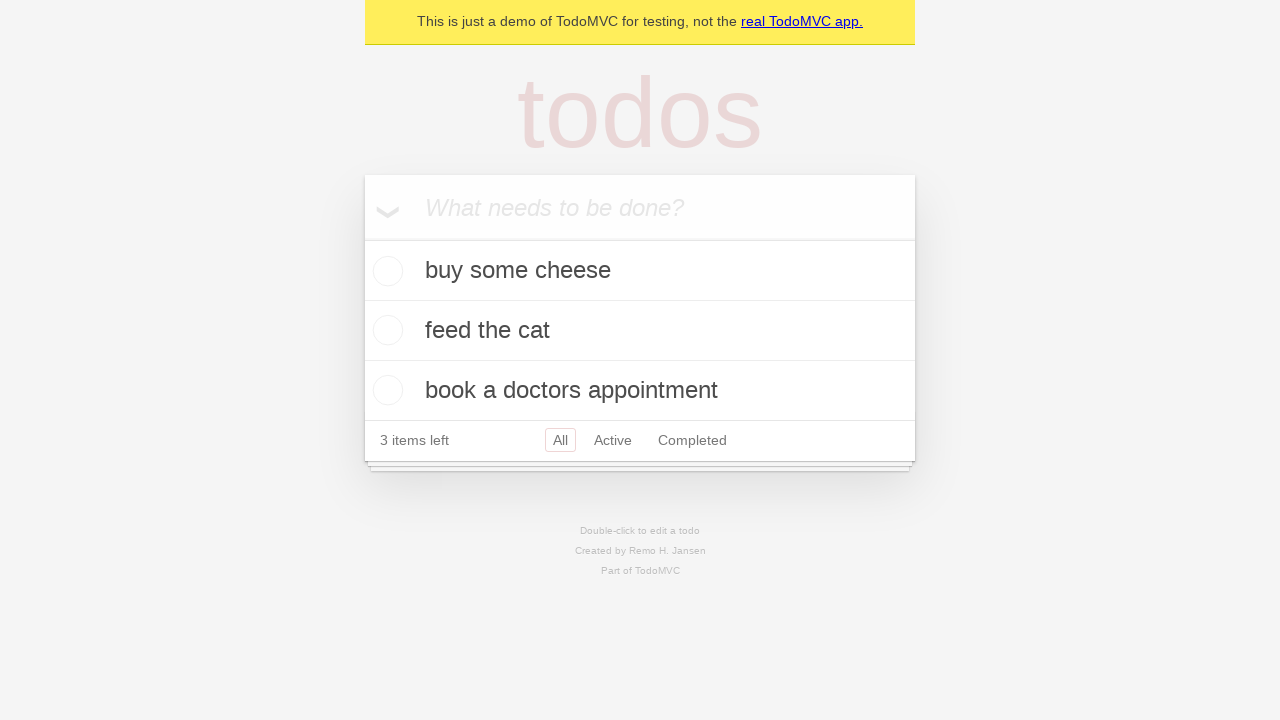

Double-clicked on second todo item to enter edit mode at (640, 331) on [data-testid='todo-item'] >> nth=1
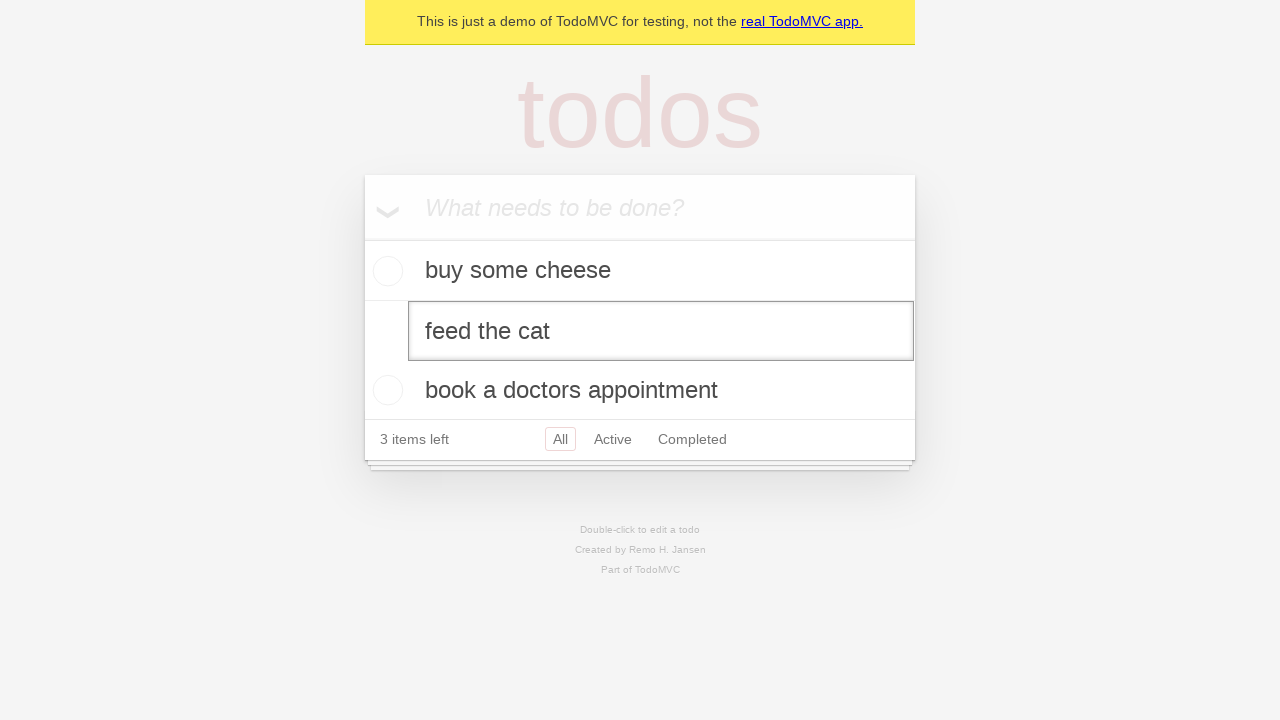

Located the edit textbox for second todo
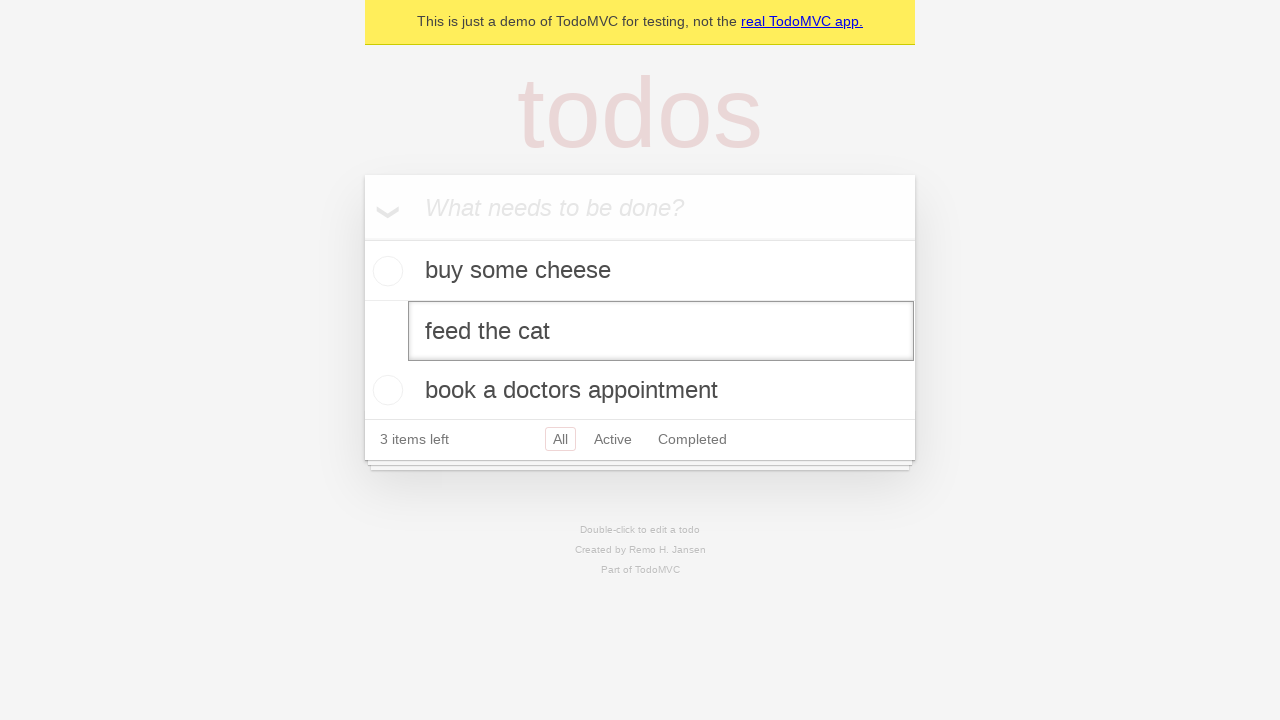

Filled edit field with text containing leading and trailing spaces on [data-testid='todo-item'] >> nth=1 >> internal:role=textbox[name="Edit"i]
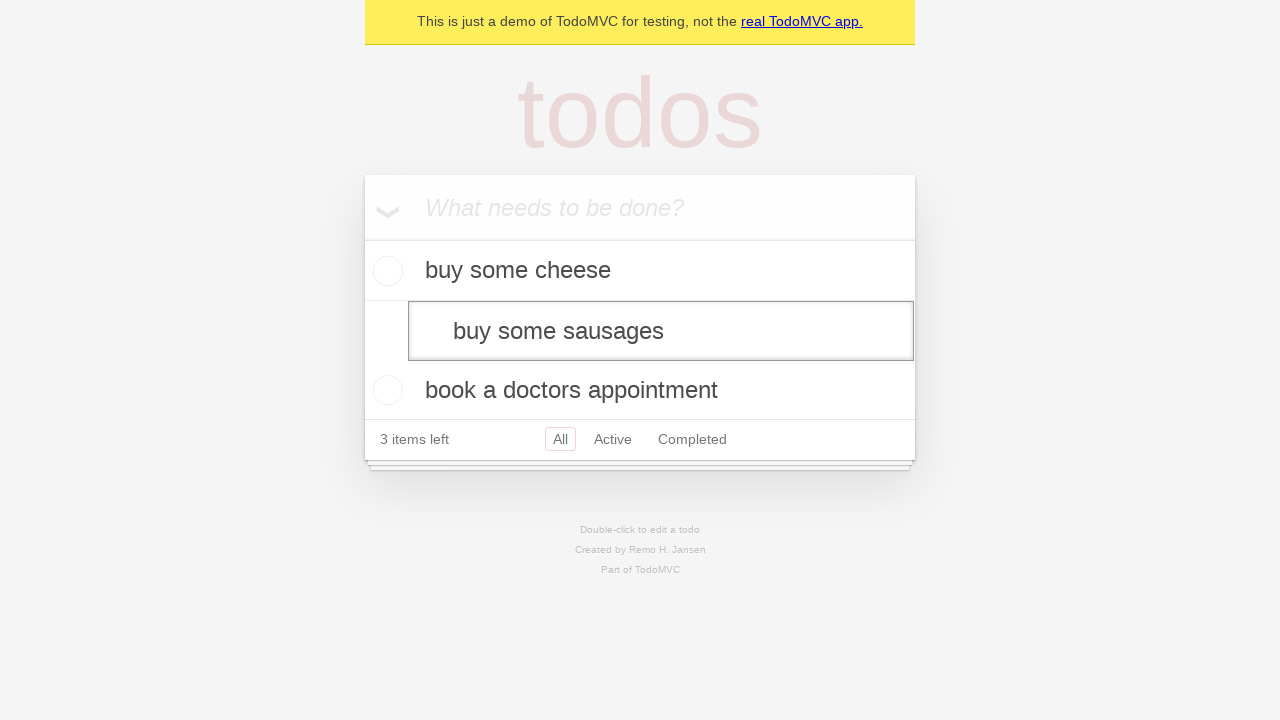

Pressed Enter to save edited todo with trimmed text on [data-testid='todo-item'] >> nth=1 >> internal:role=textbox[name="Edit"i]
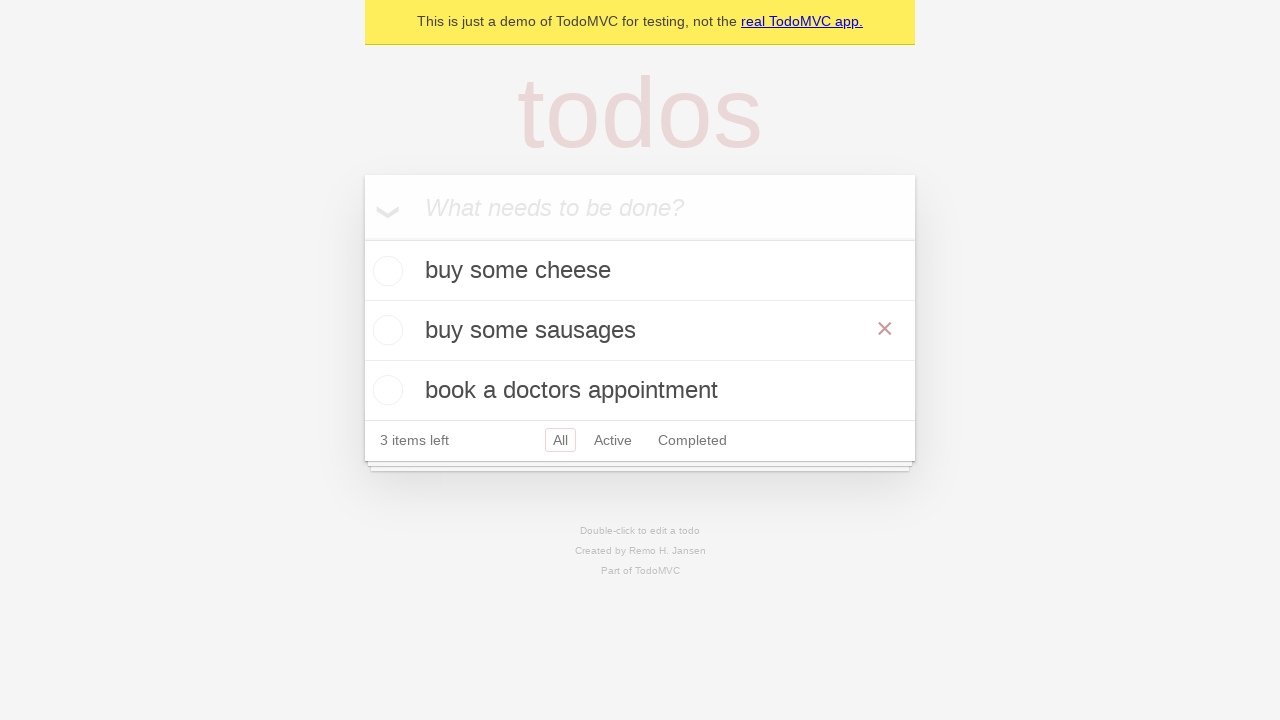

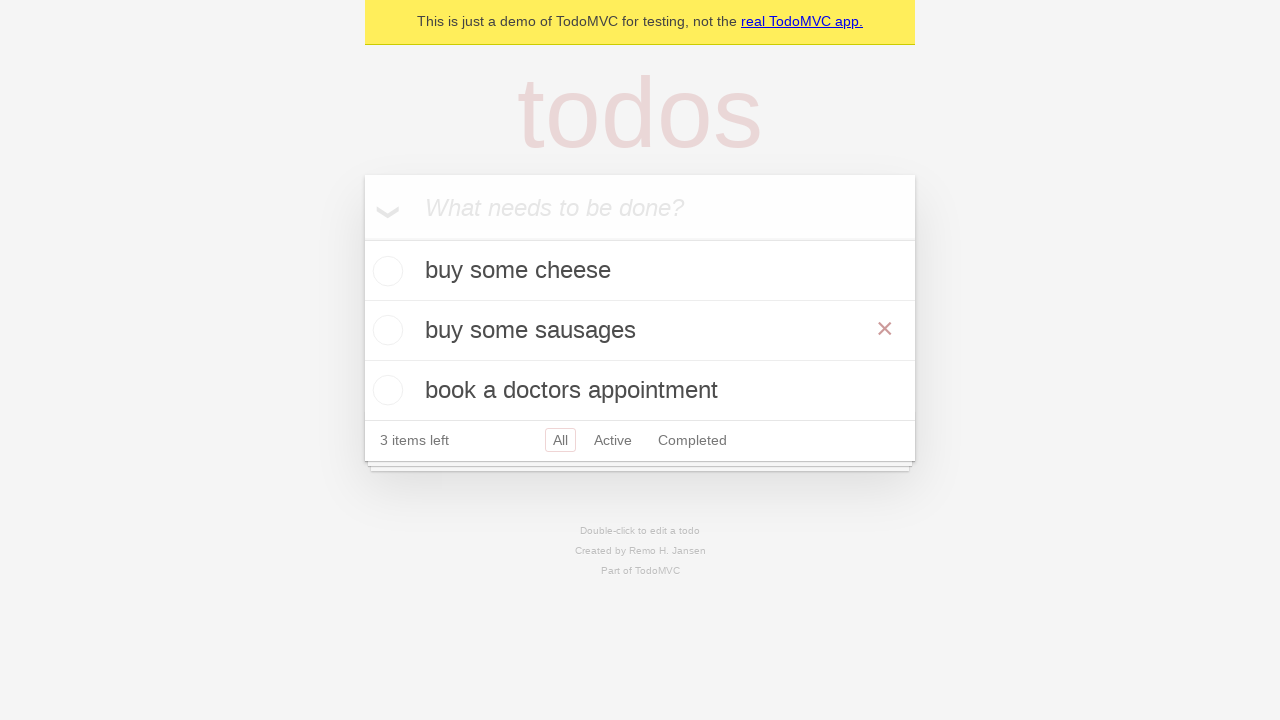